Tests that a user can add a todo item, mark it as completed, filter by "Completed" status, and verify the completed todo is visible in the filtered view.

Starting URL: https://todomvc.com/examples/react/dist/

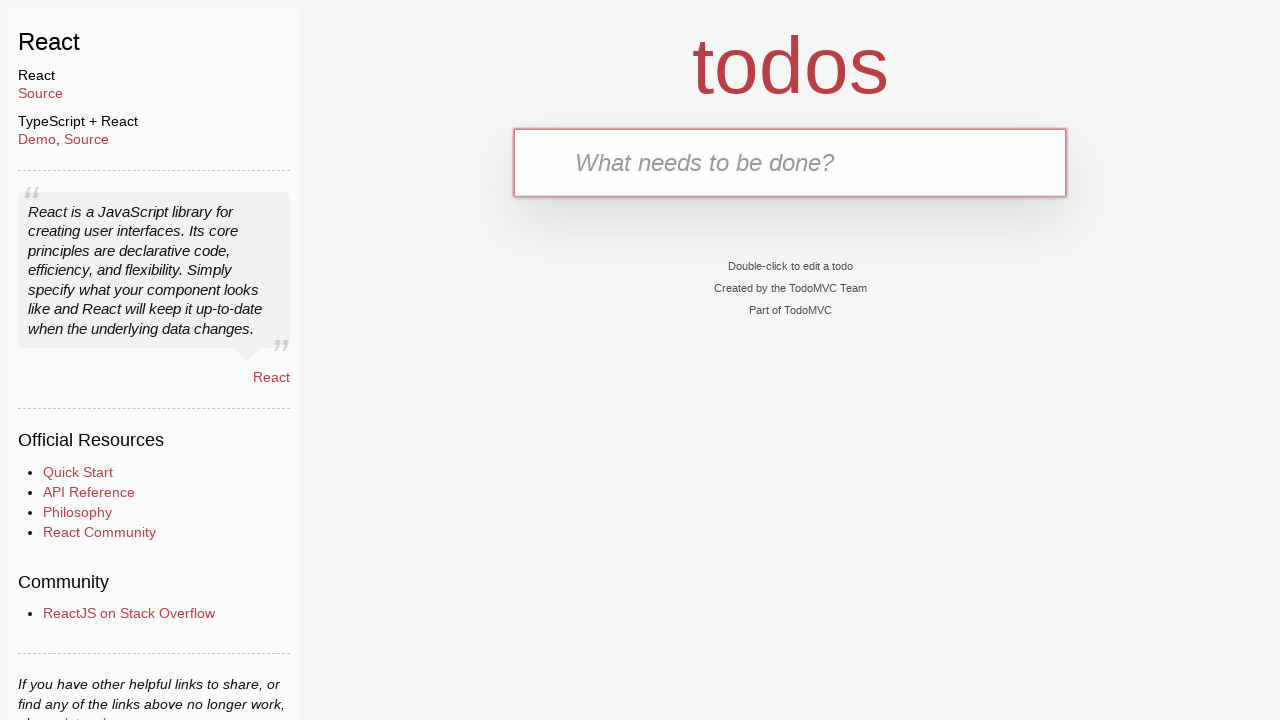

Filled todo input field with 'buy milk' on internal:testid=[data-testid="text-input"s]
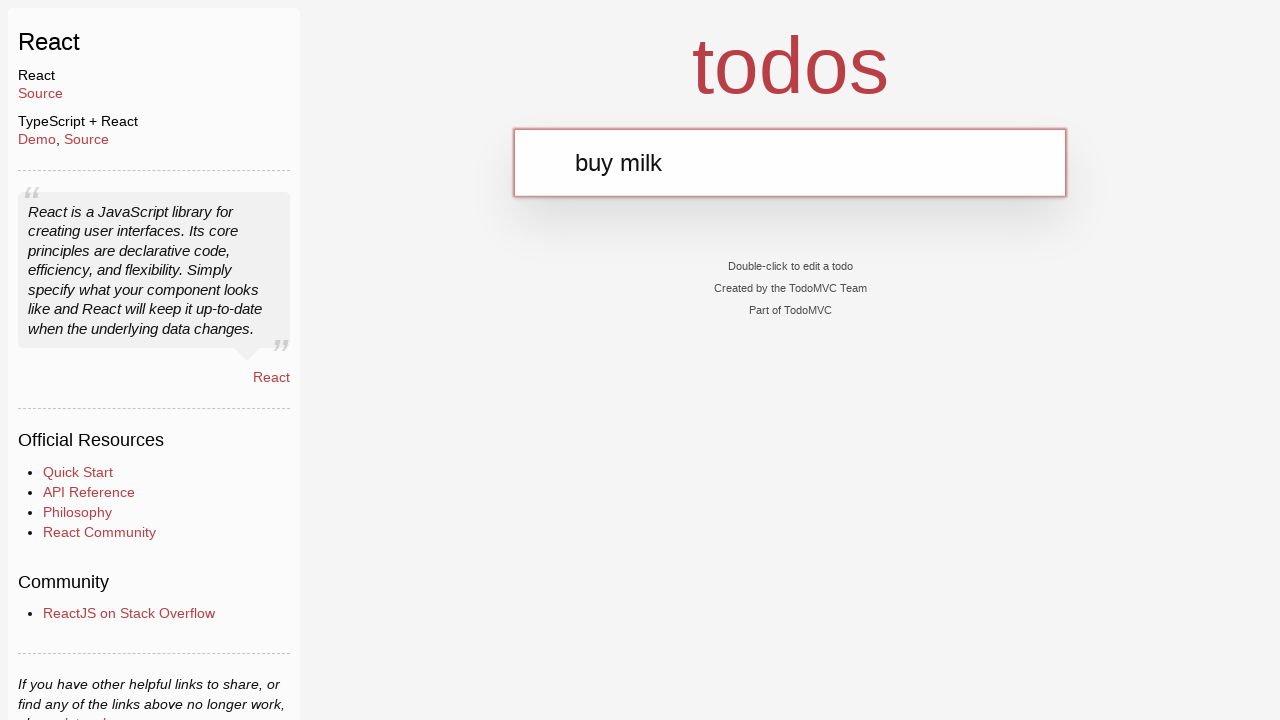

Pressed Enter to submit the todo item
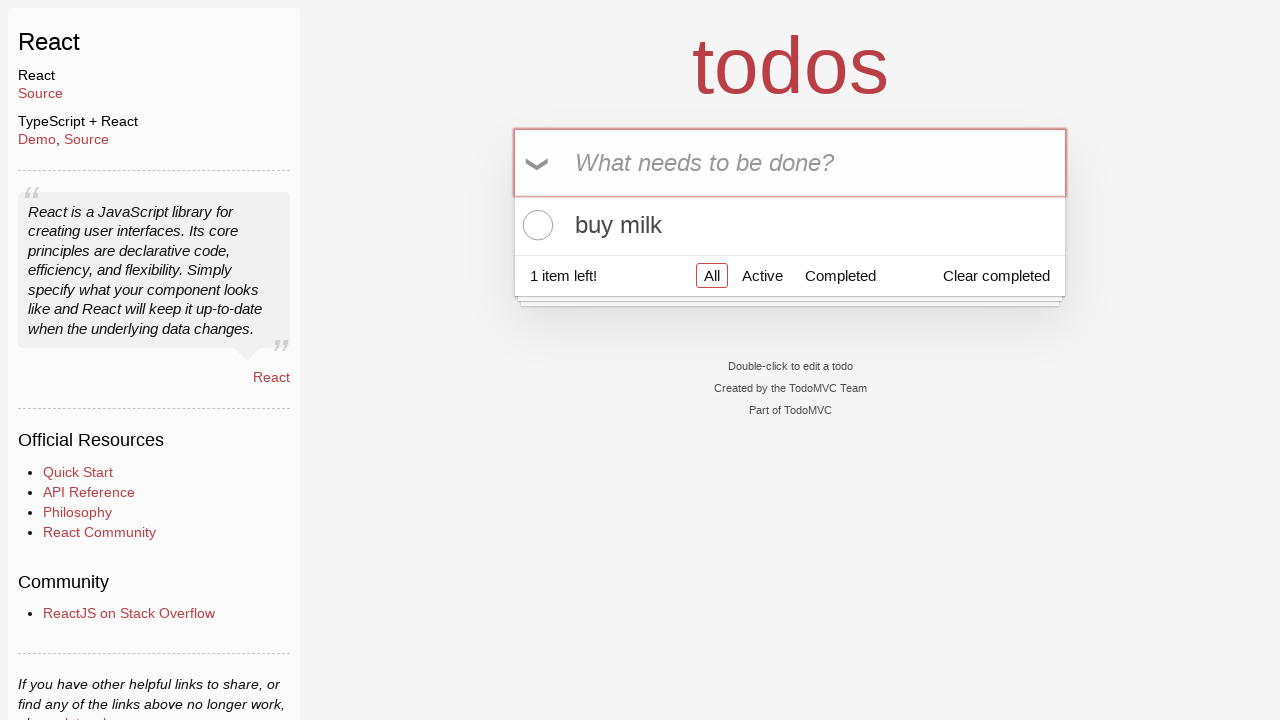

Clicked toggle to mark todo as completed at (535, 225) on internal:testid=[data-testid="todo-item-toggle"s]
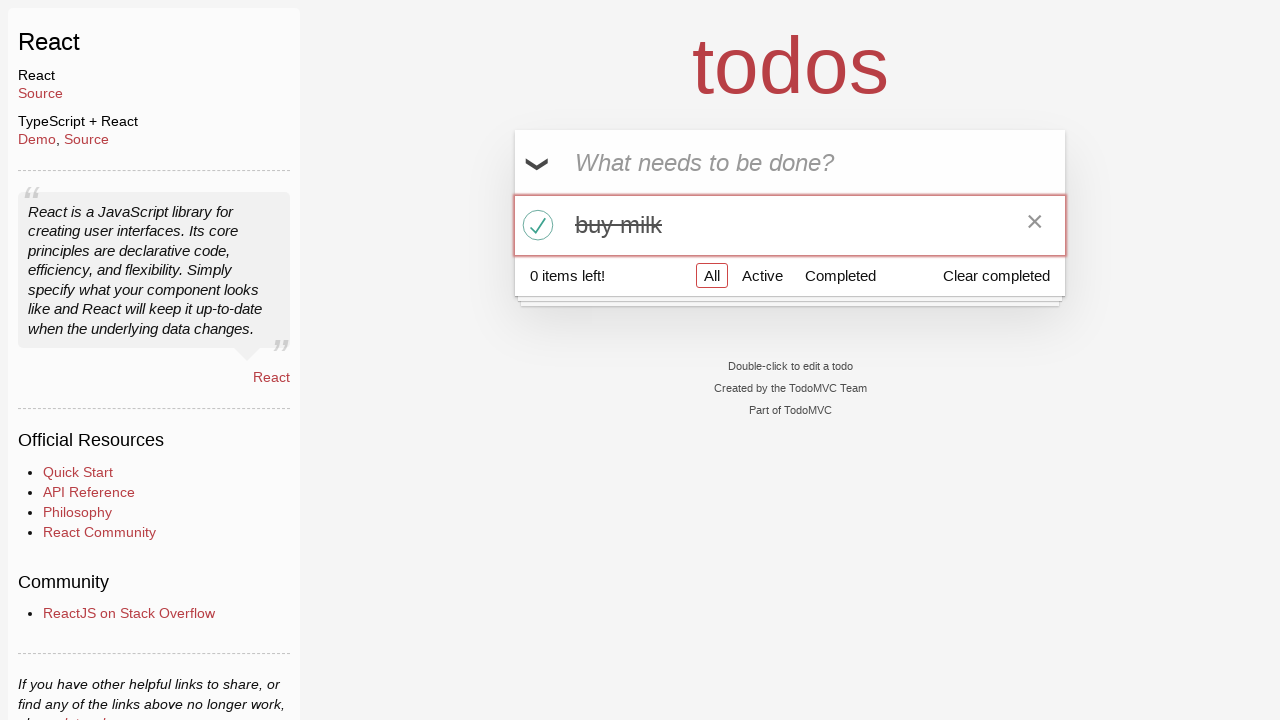

Clicked 'Completed' filter link at (840, 275) on internal:role=link[name="Completed"i]
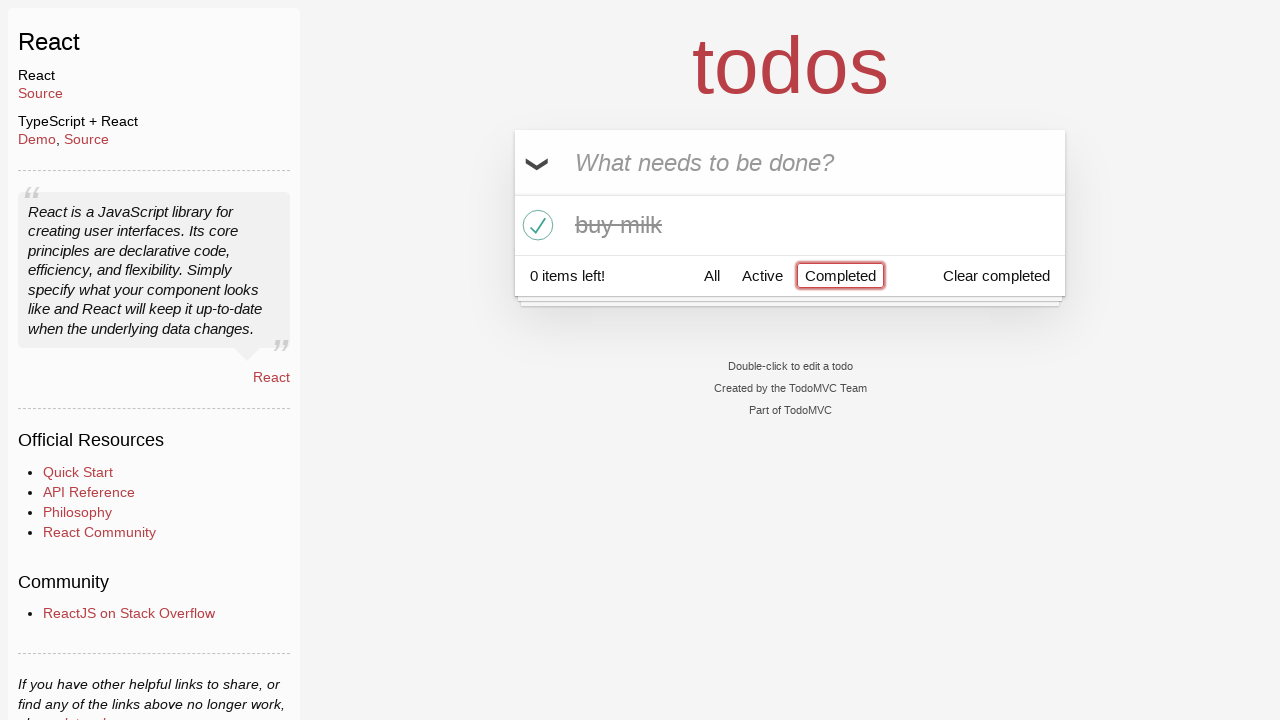

Waited for todo list to be visible with completed items
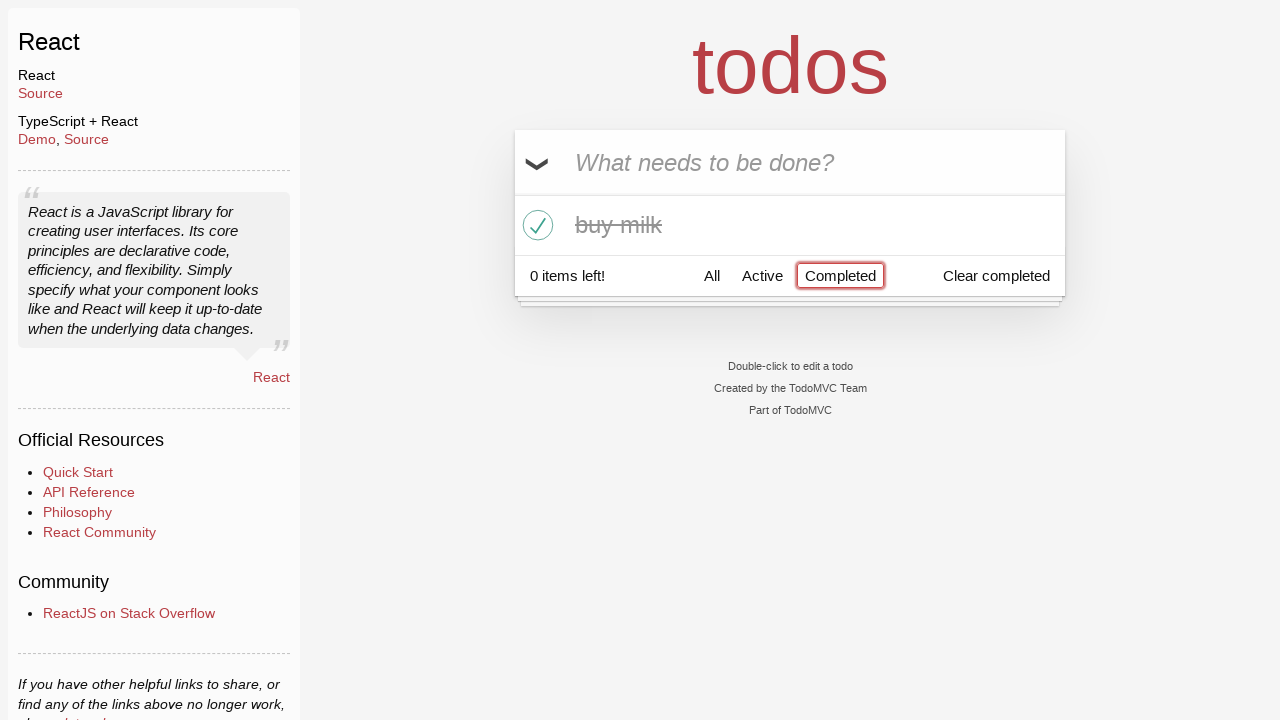

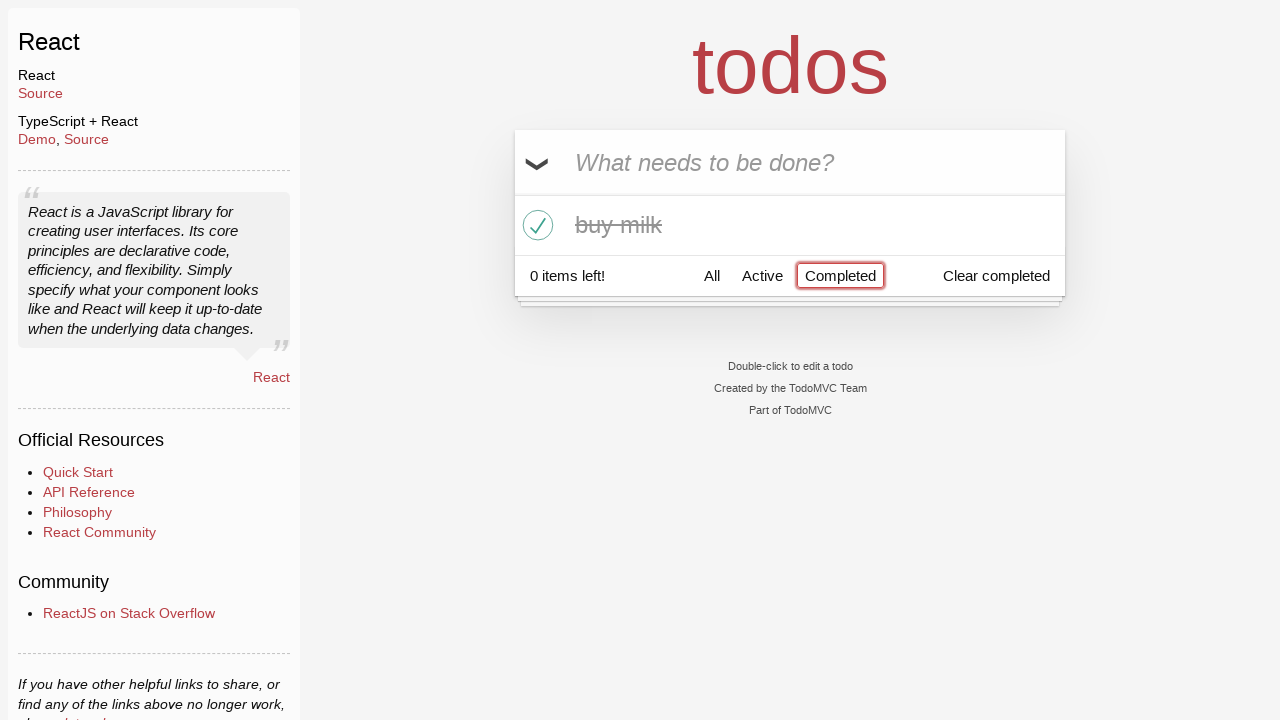